Selects date of birth from dropdown menus, fills password fields, and clicks the submit button.

Starting URL: http://demo.automationtesting.in/Register.html

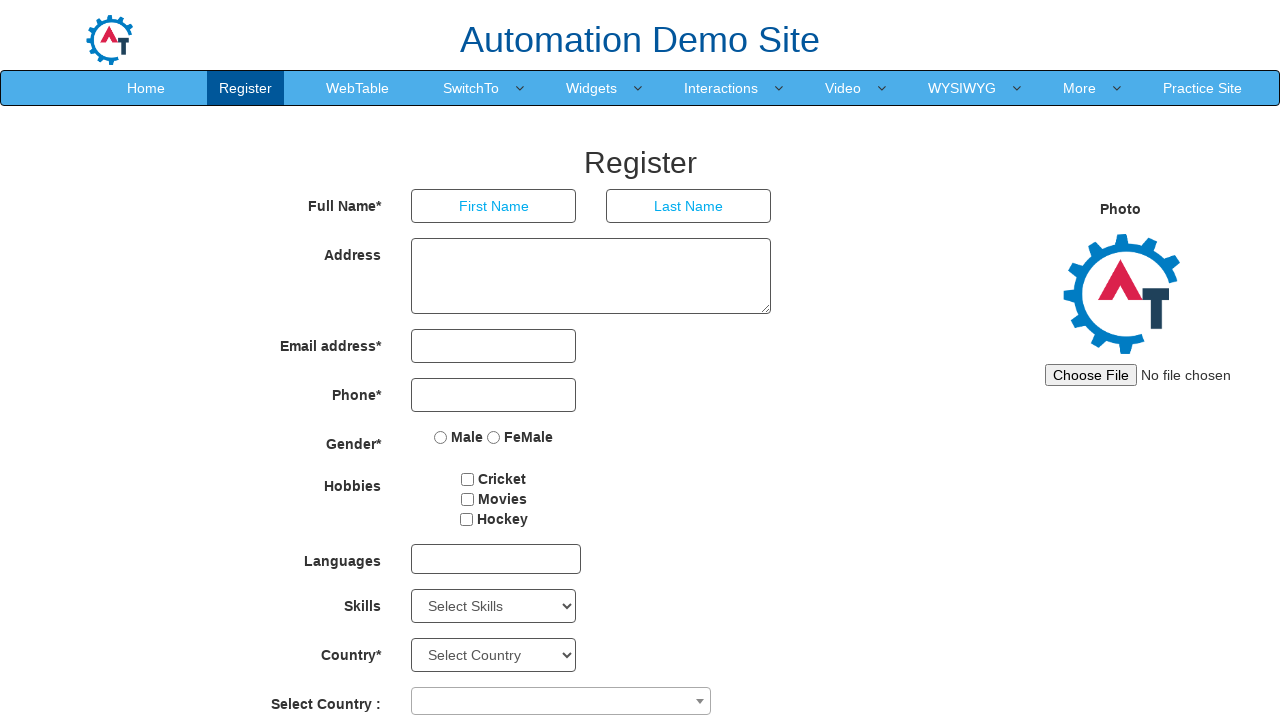

Clicked year dropdown at (469, 463) on #yearbox
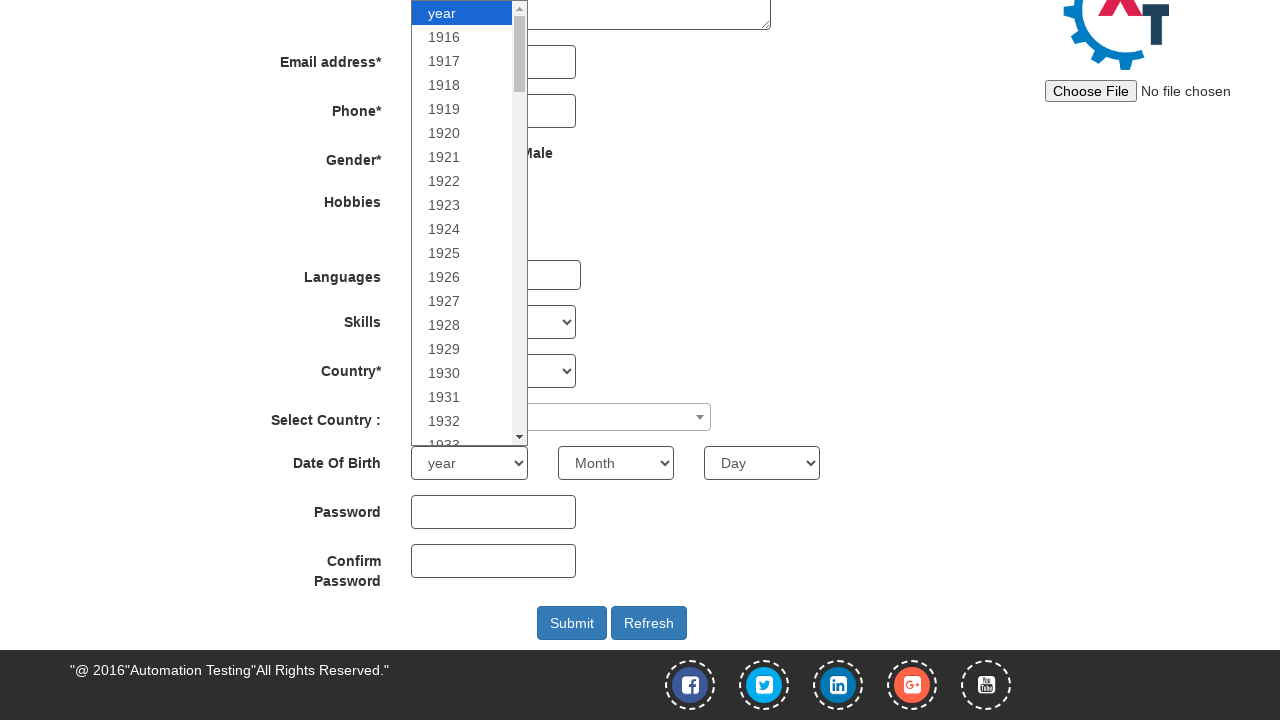

Selected year from dropdown (index 76) on #yearbox
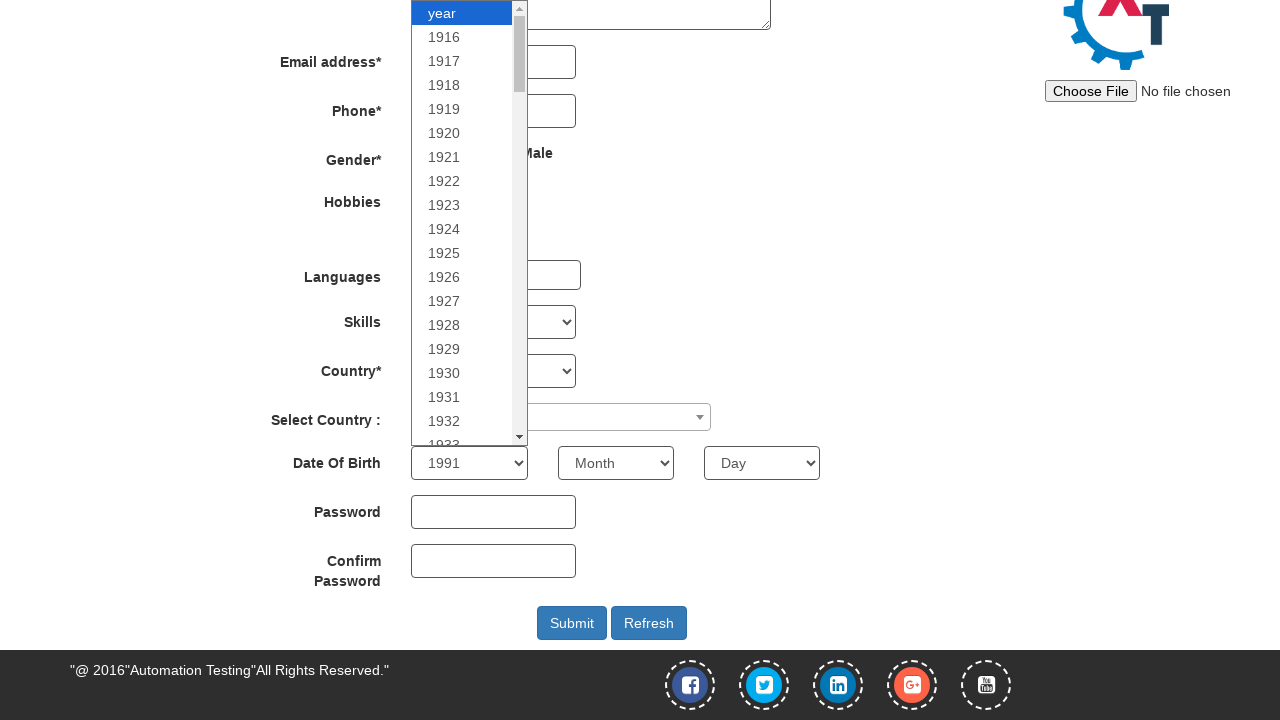

Clicked month dropdown at (616, 463) on select[ng-model='monthbox']
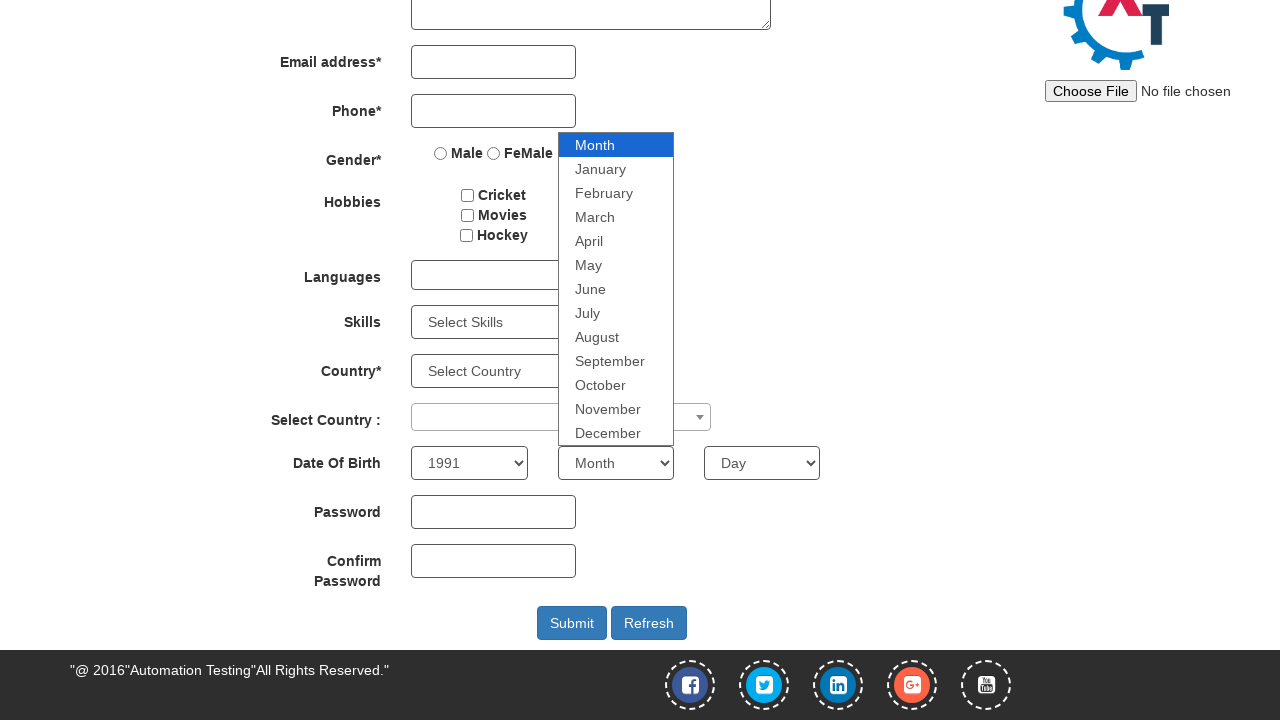

Selected month from dropdown (index 11) on select[ng-model='monthbox']
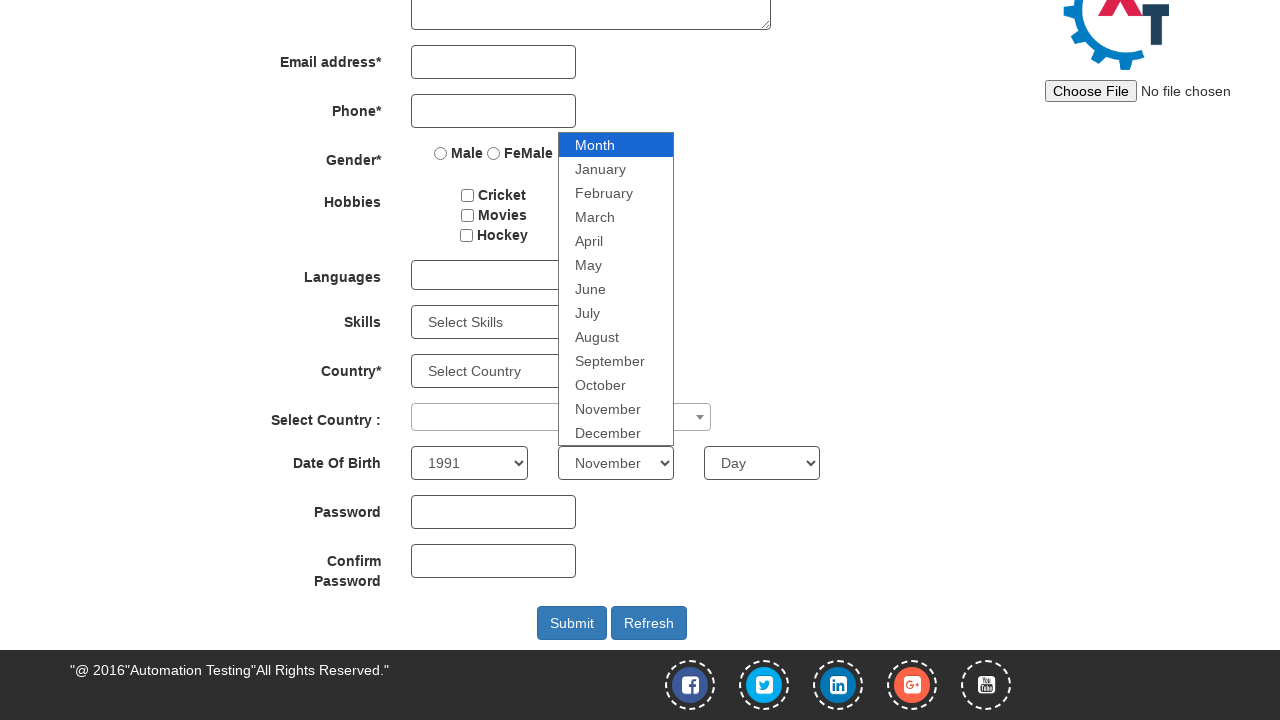

Clicked day dropdown at (762, 463) on #daybox
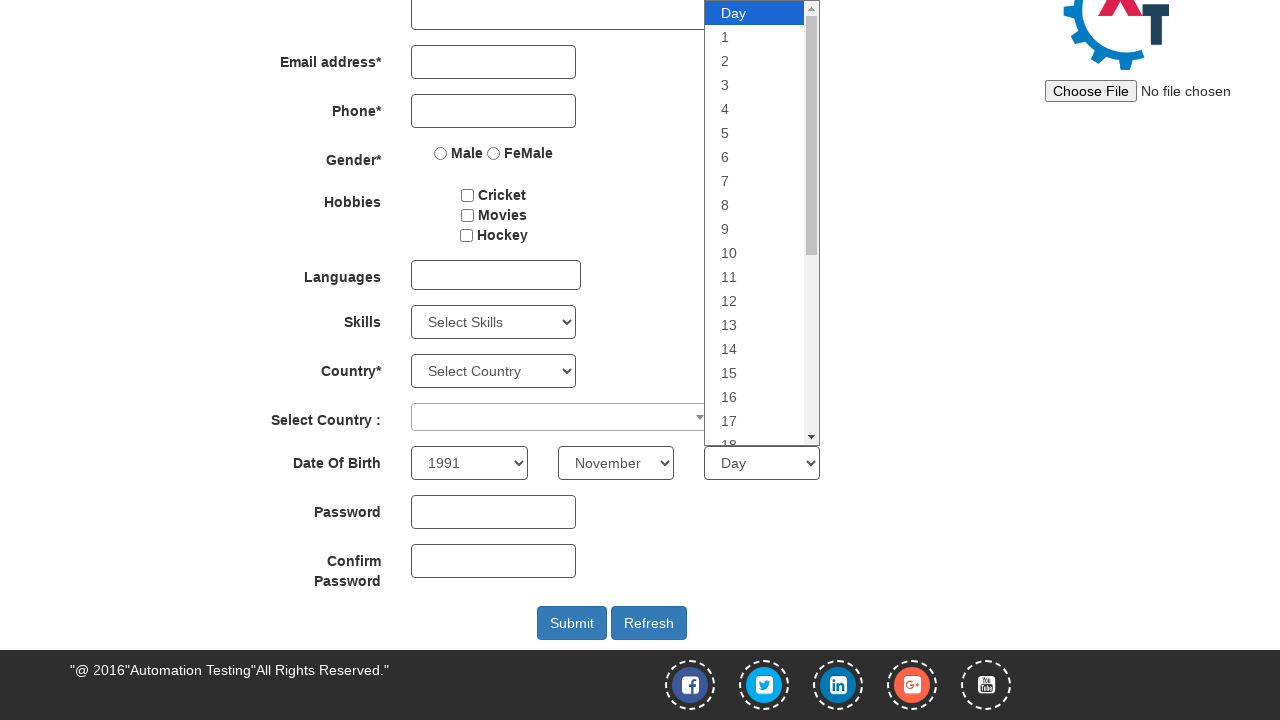

Selected day from dropdown (index 14) on #daybox
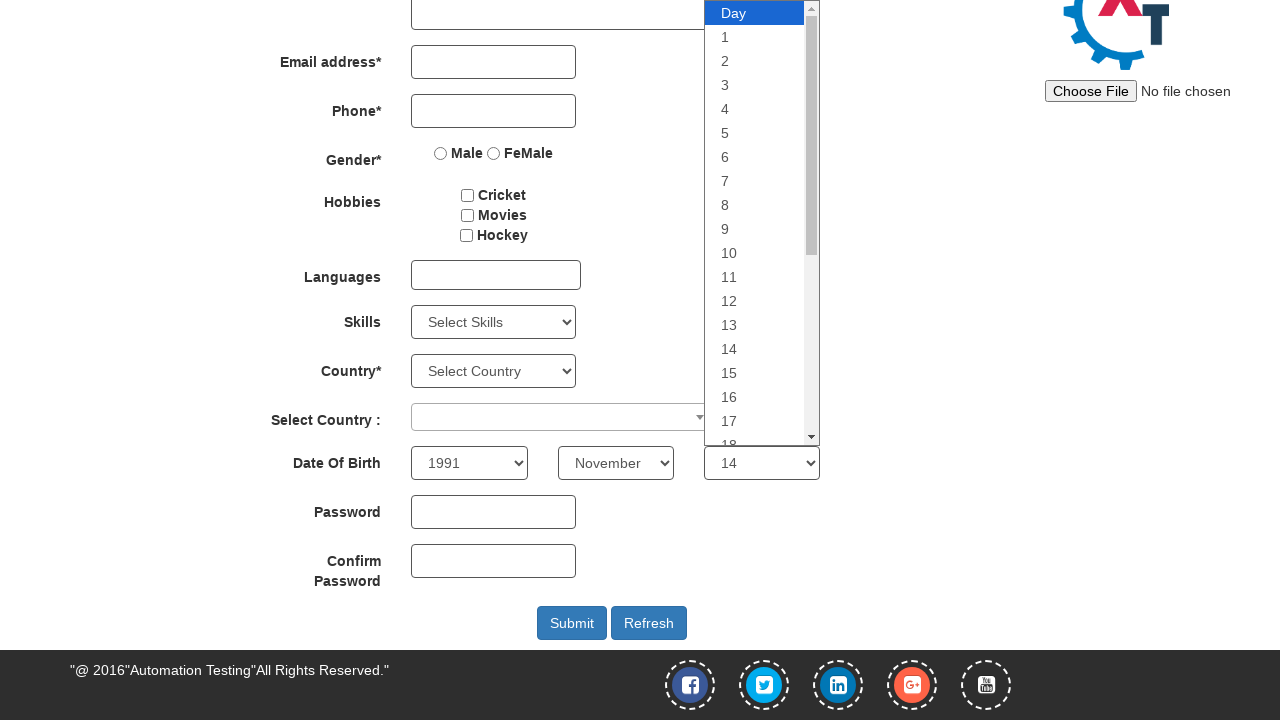

Filled password field with secure password on #firstpassword
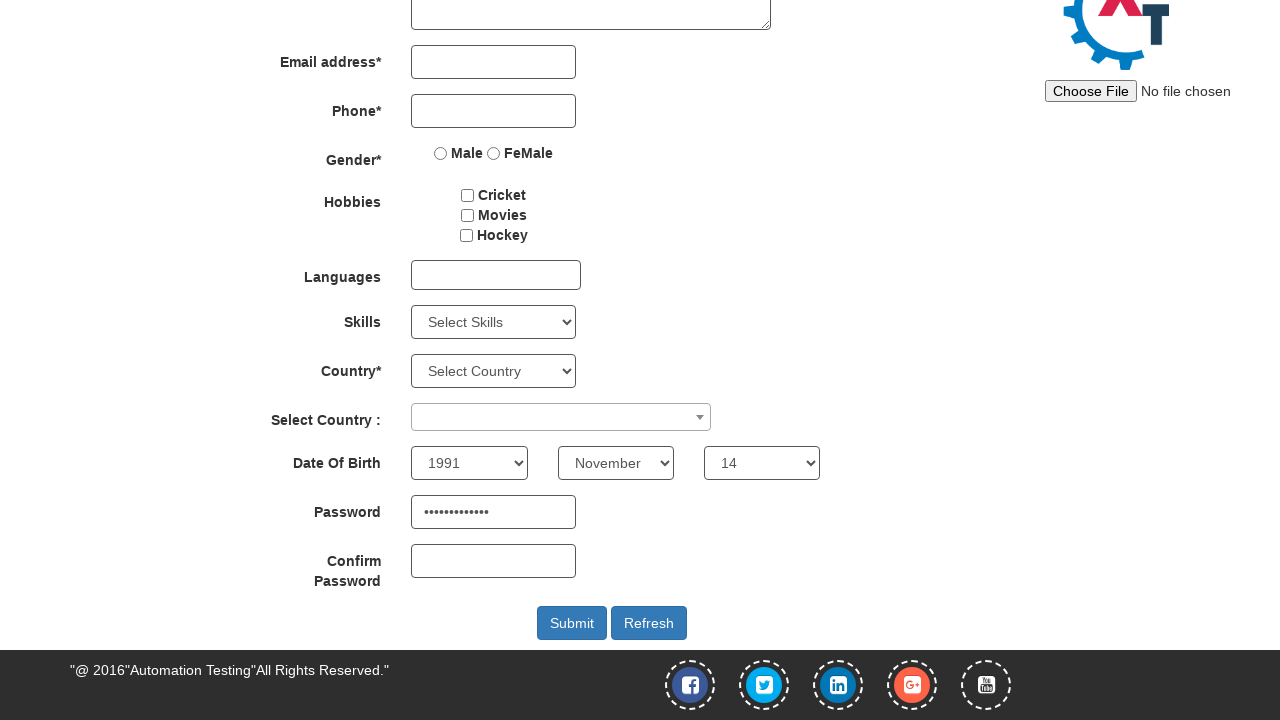

Filled confirm password field with same password on #secondpassword
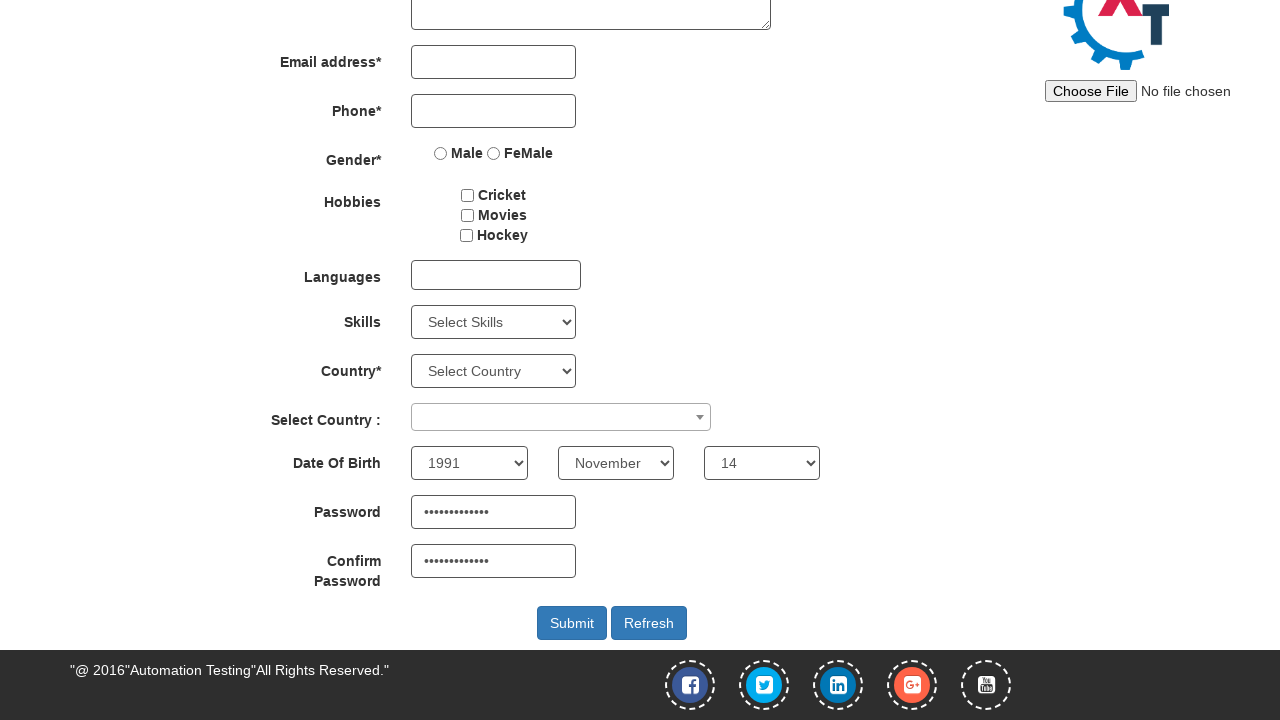

Clicked submit button to register at (572, 623) on #submitbtn
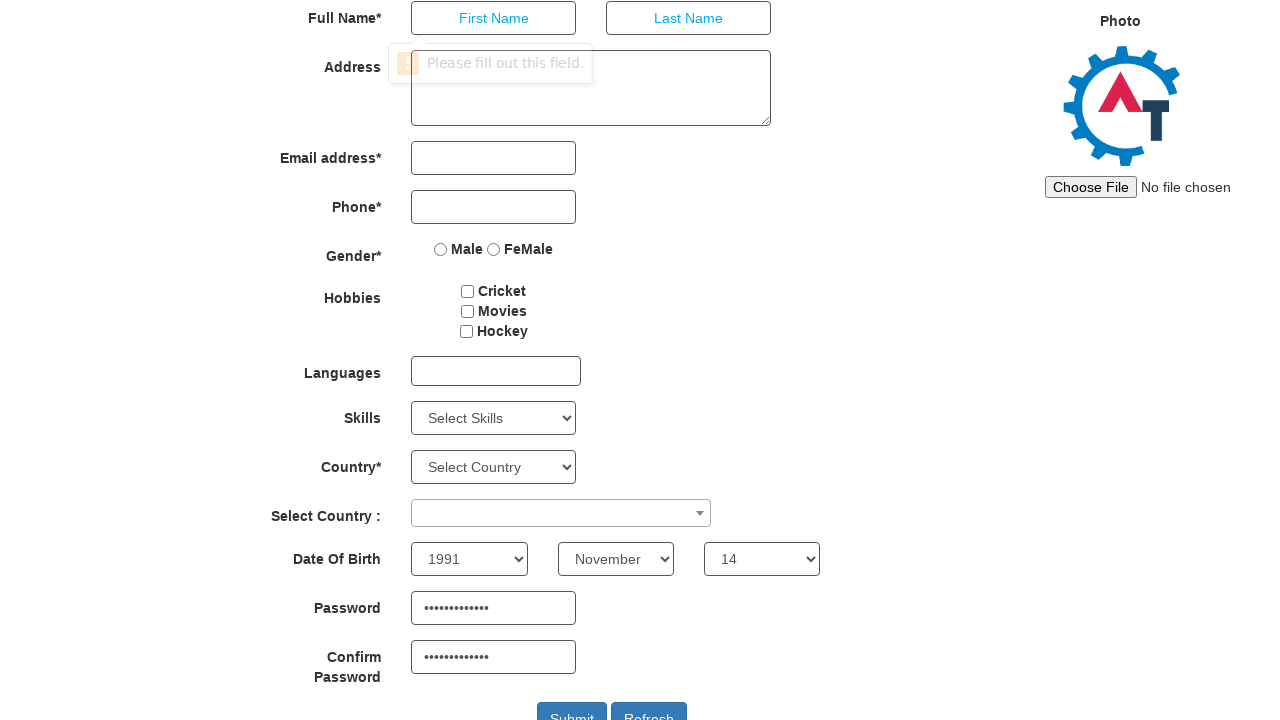

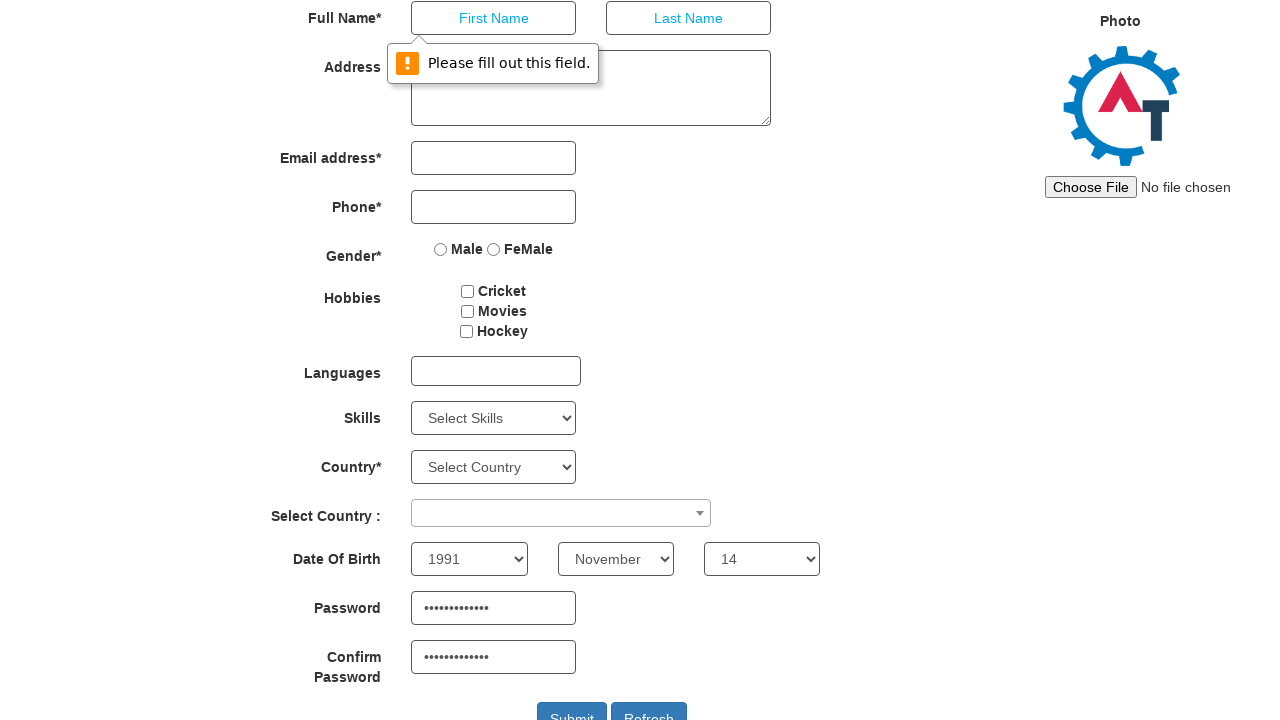